Tests SVG element interaction by clicking on an SVG rectangle

Starting URL: https://seleniumbase.io/demo_page

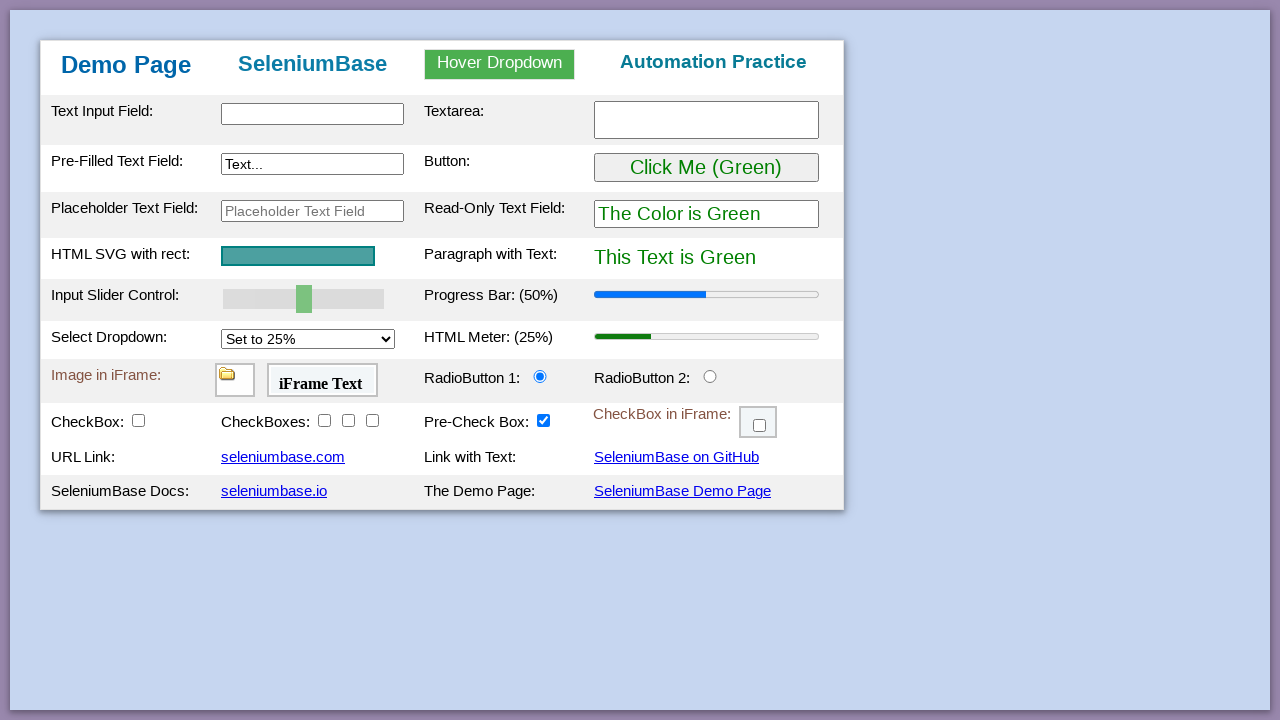

Clicked on SVG rectangle element with ID 'svgRect' at (298, 256) on #svgRect
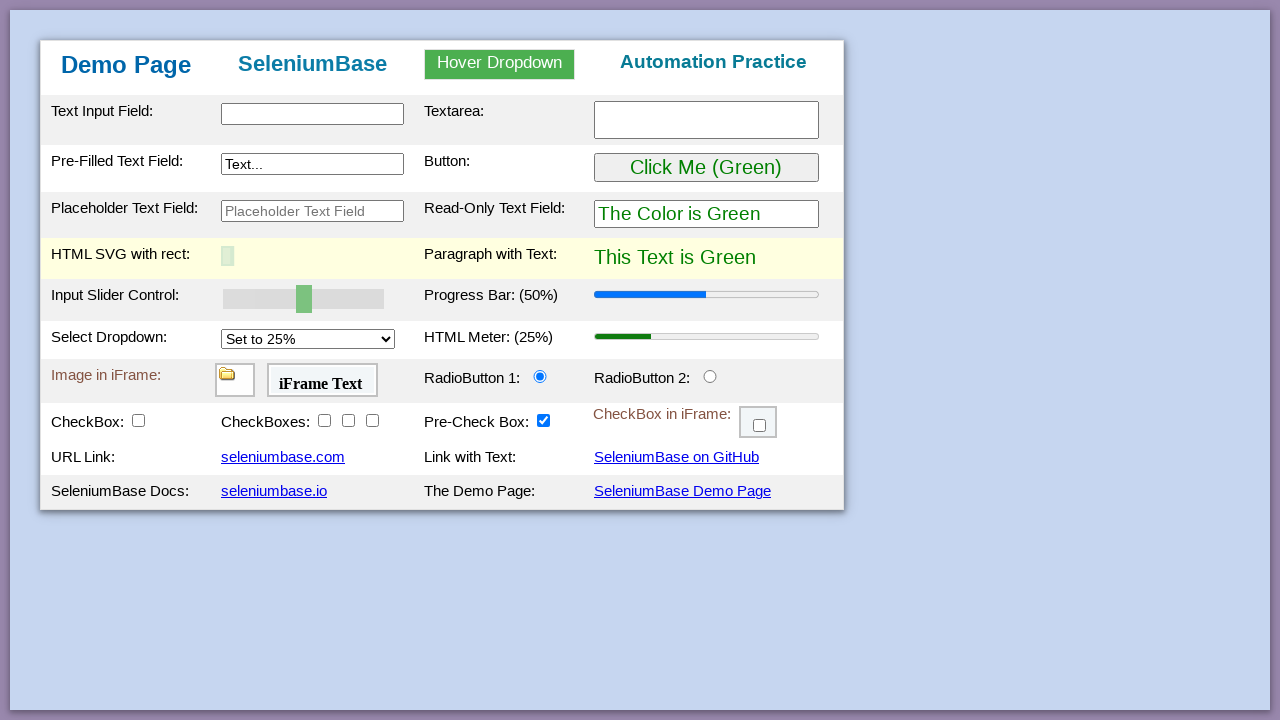

Waited 1000ms to observe opacity change on SVG rectangle
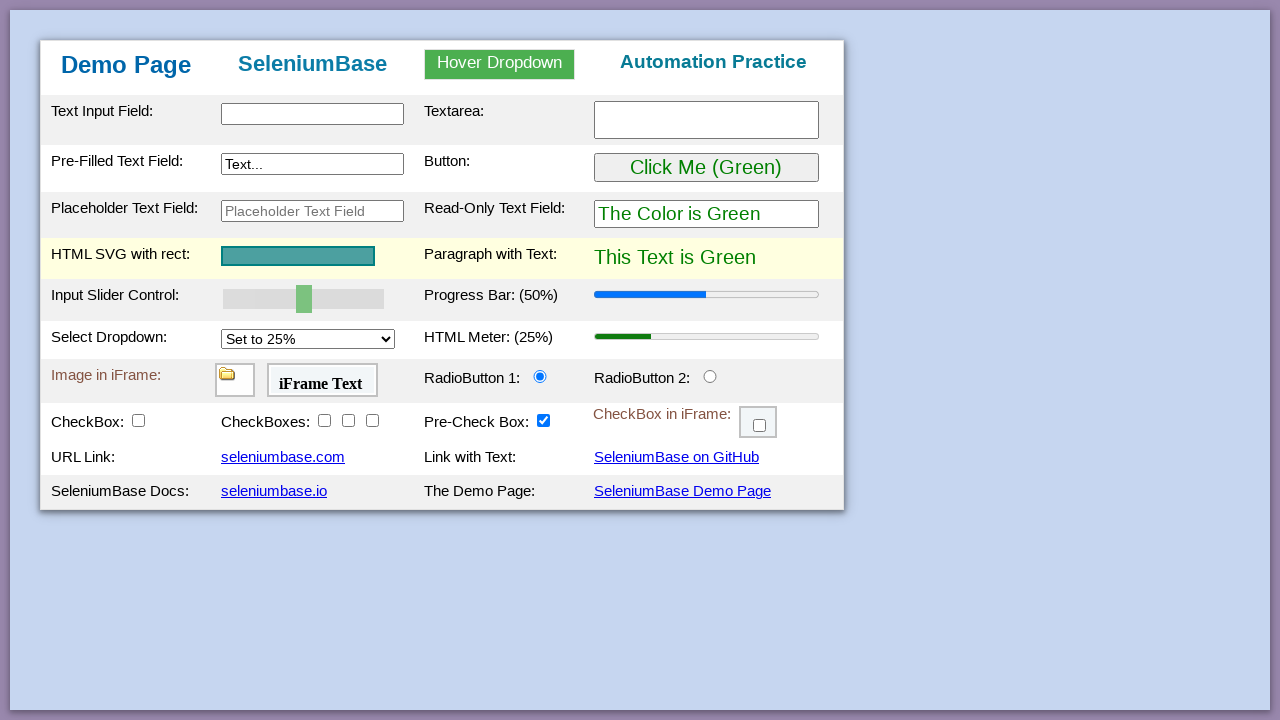

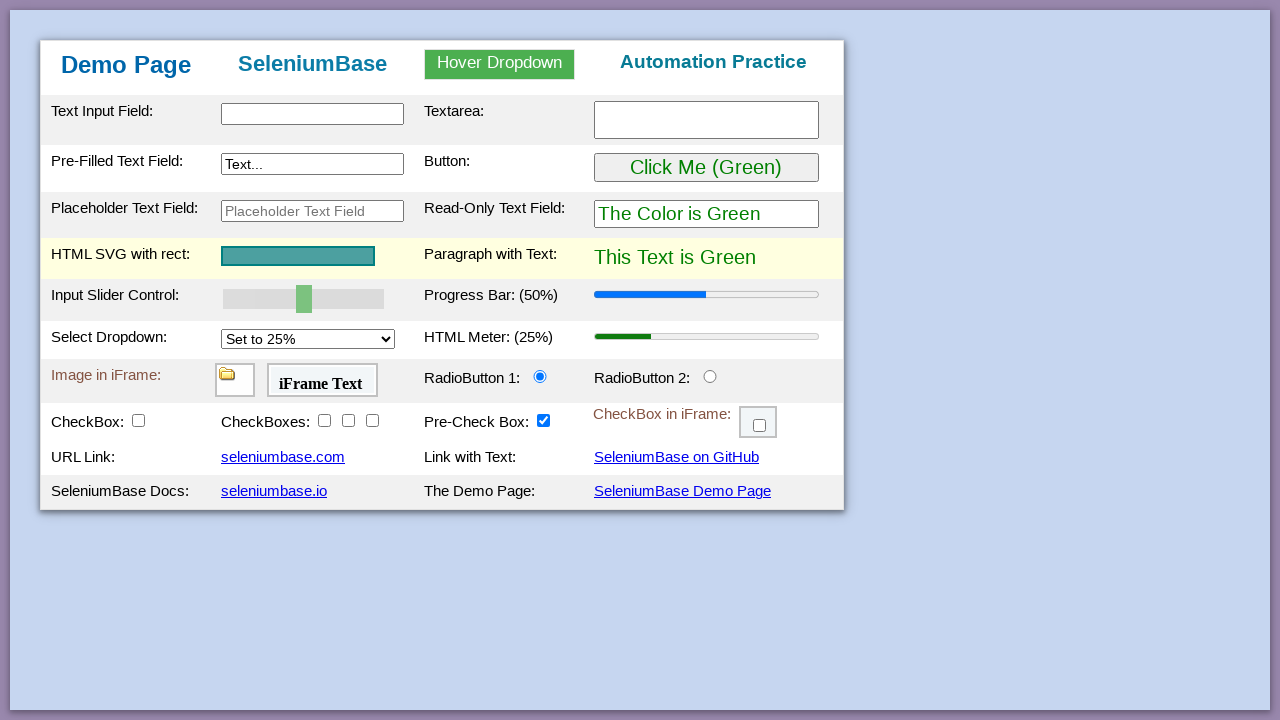